Tests that the categories panel is displayed with all expected category links

Starting URL: https://www.demoblaze.com/

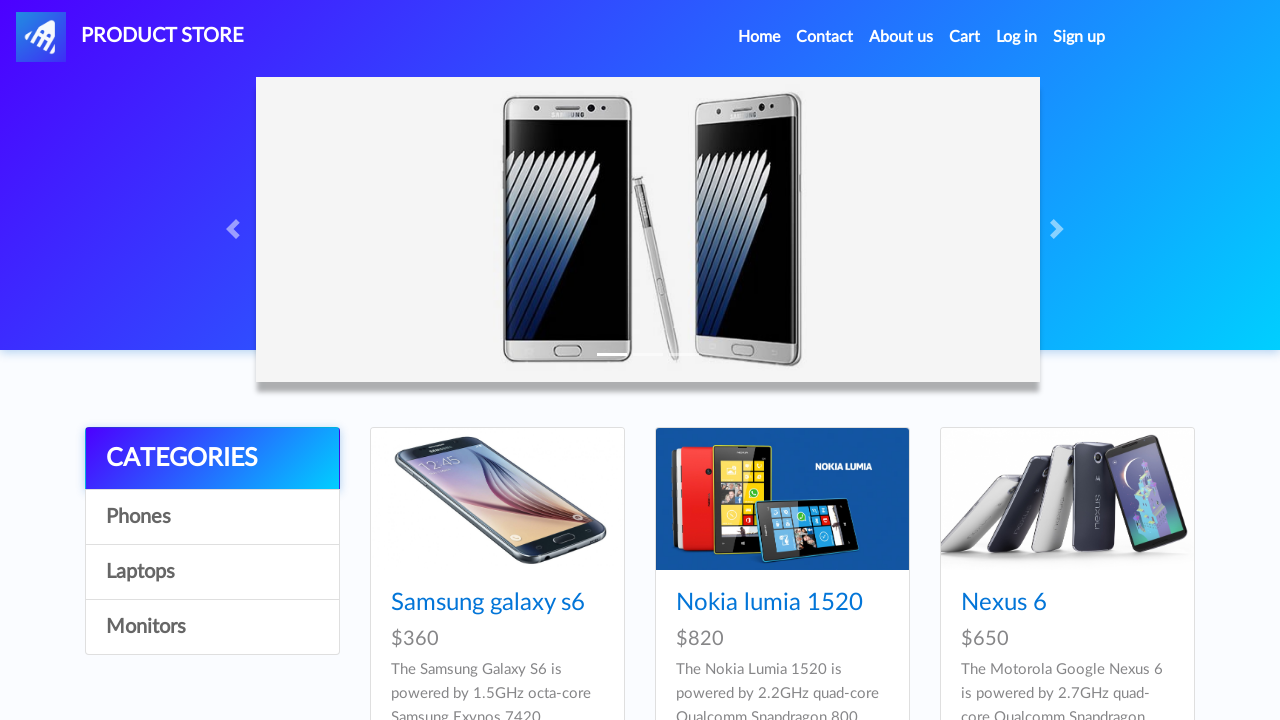

Waited for CATEGORIES link to be visible in categories panel
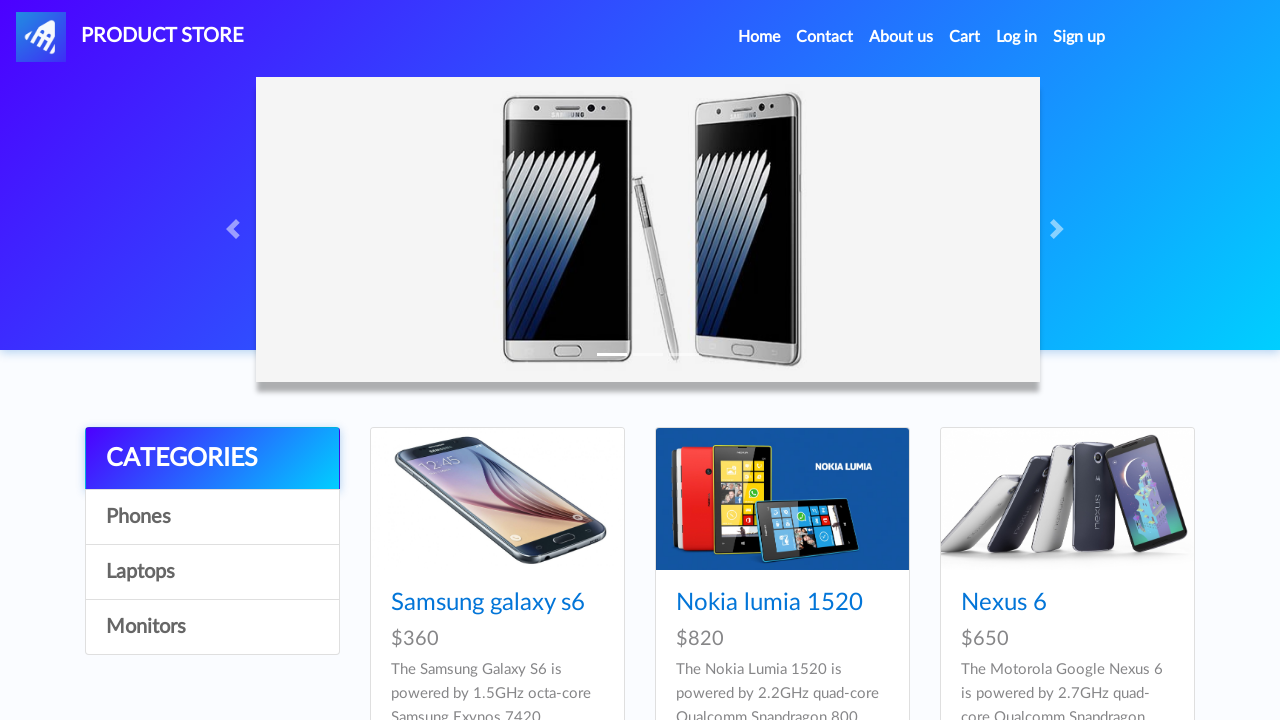

Waited for Phones category link to be visible
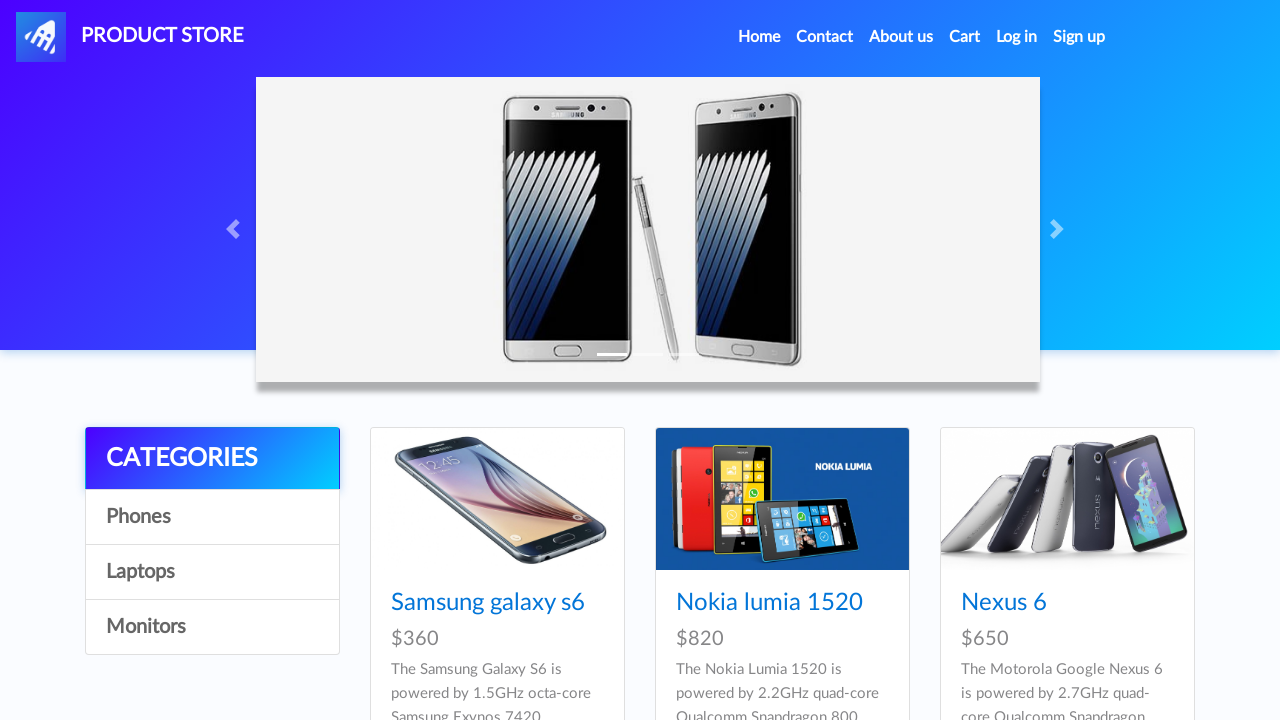

Waited for Laptops category link to be visible
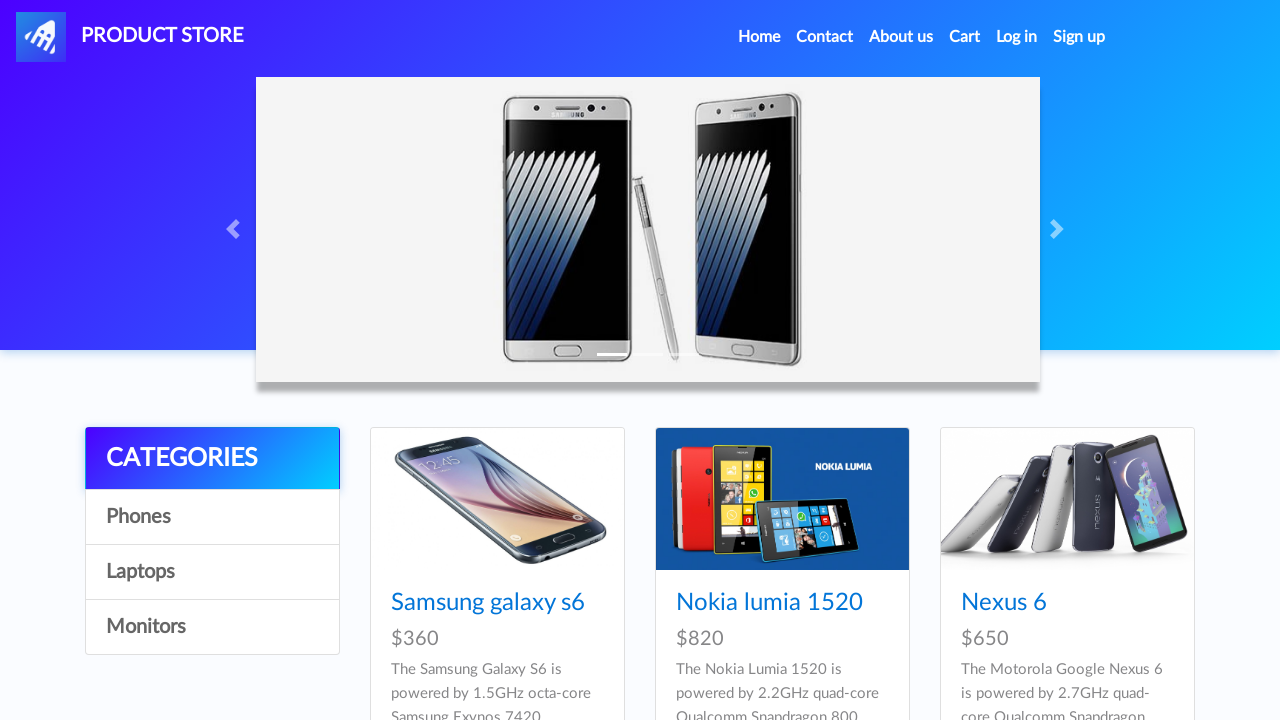

Waited for Monitors category link to be visible
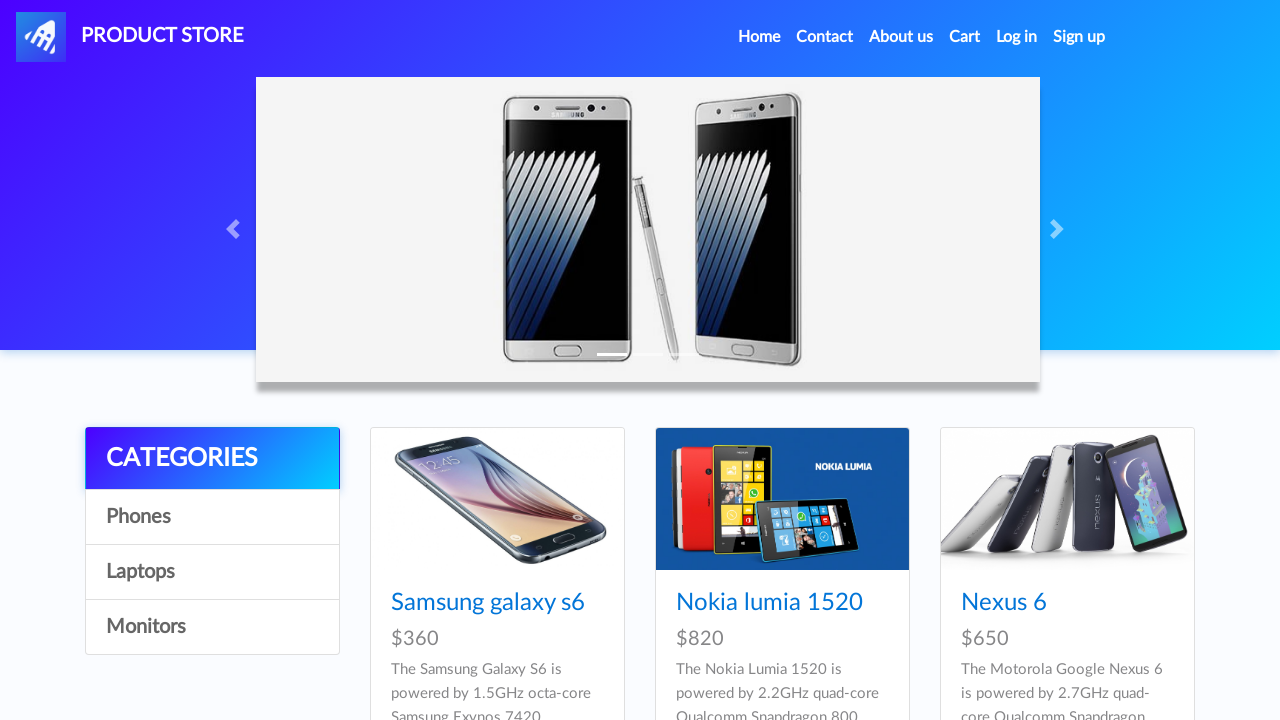

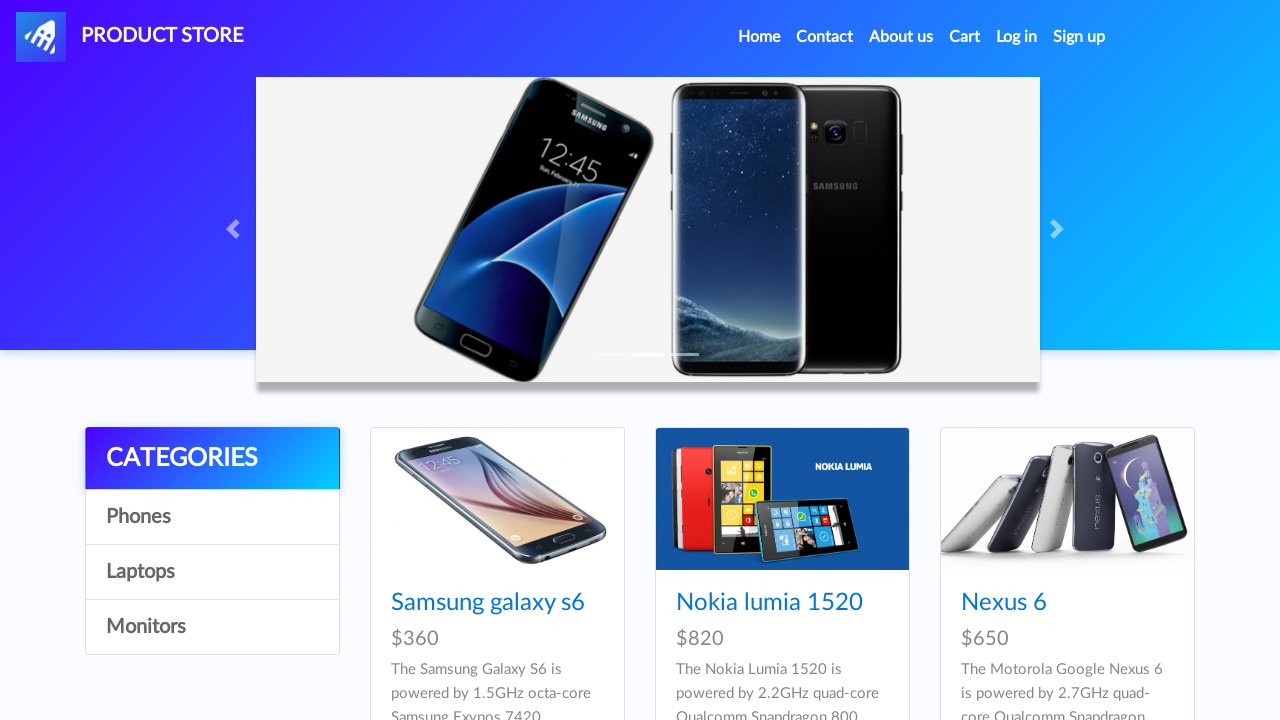